Tests gender radio button selection by clicking the Male radio button and verifying it becomes selected

Starting URL: https://app.cloudqa.io/home/AutomationPracticeForm

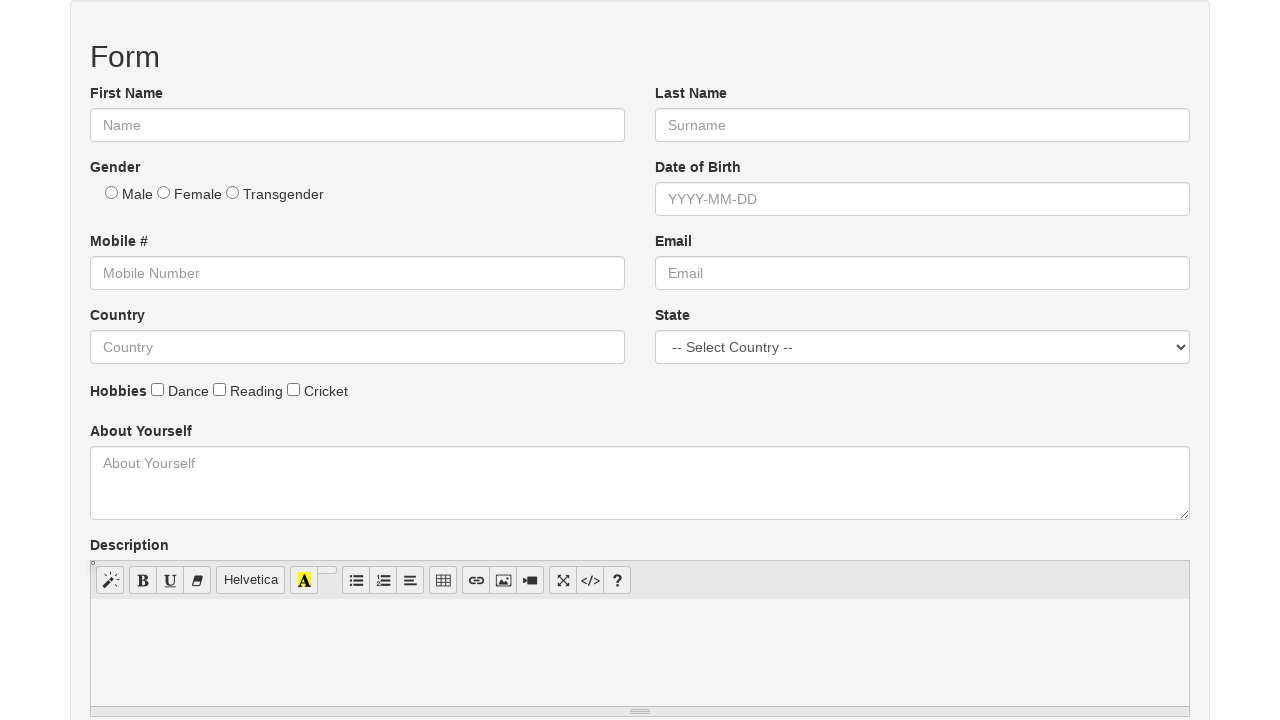

Male radio button found and visible
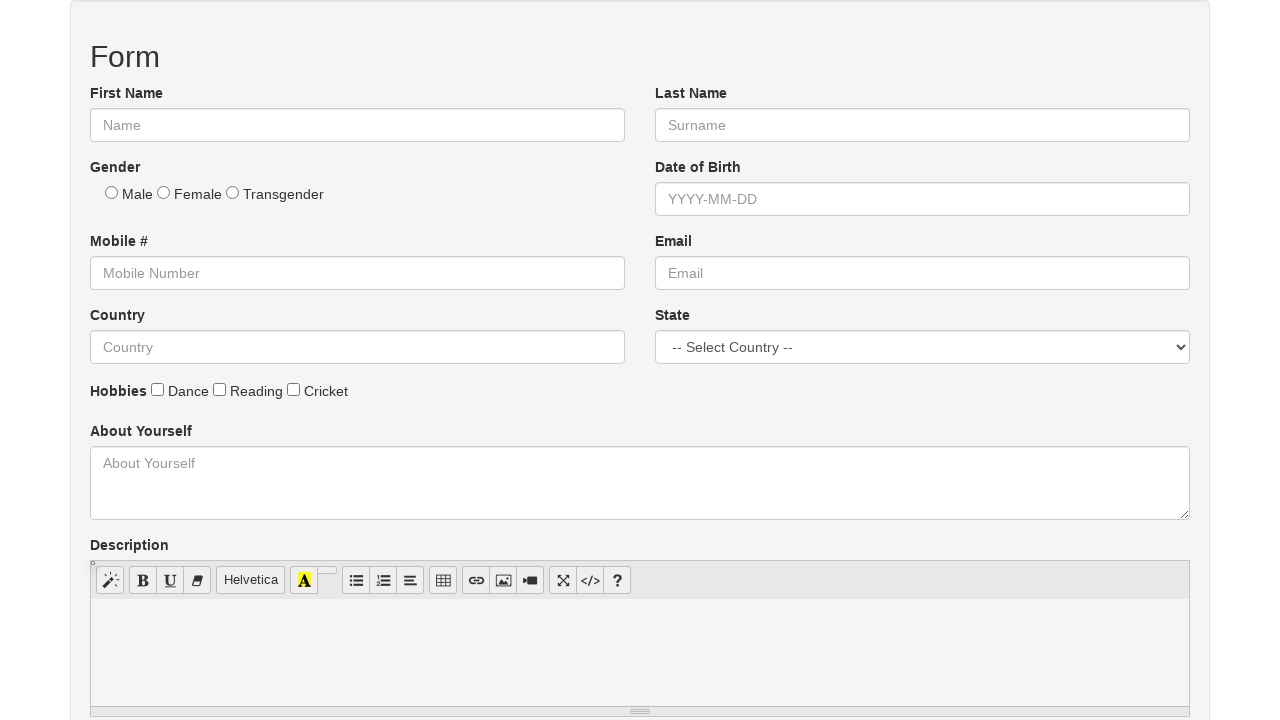

Clicked Male radio button at (112, 192) on input[type='radio'][value='Male'] >> nth=0
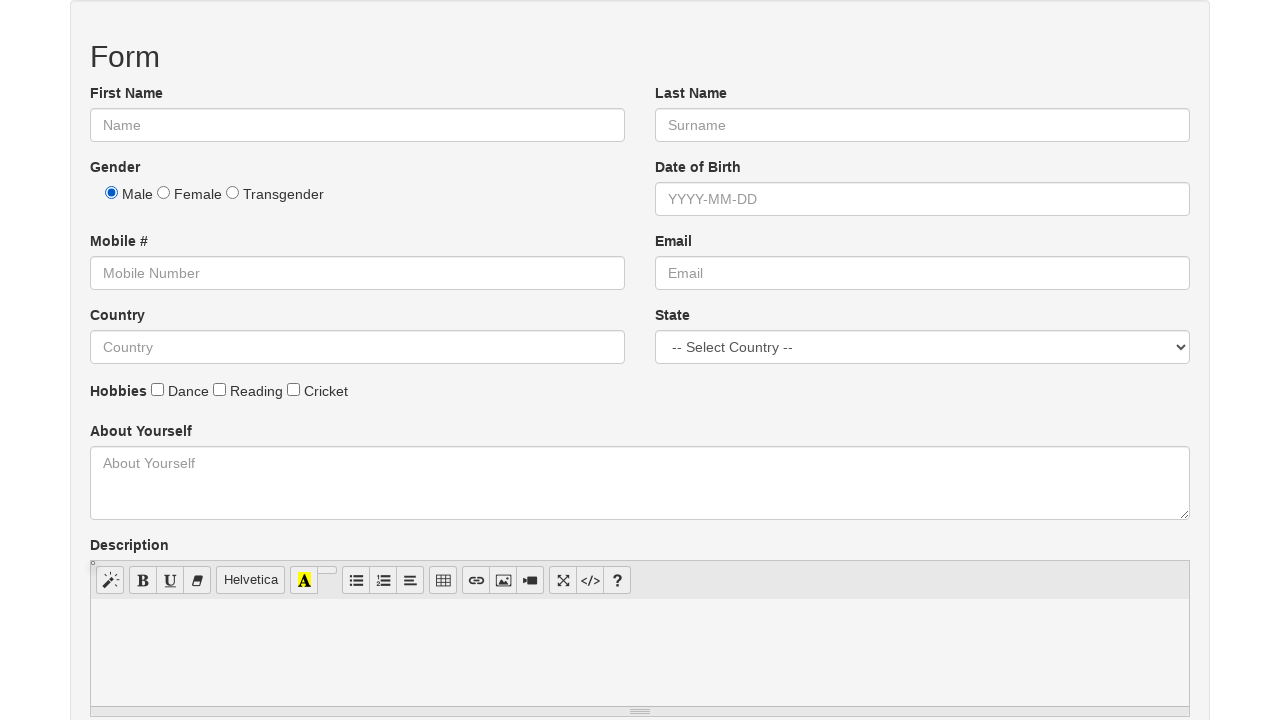

Verified Male radio button is selected
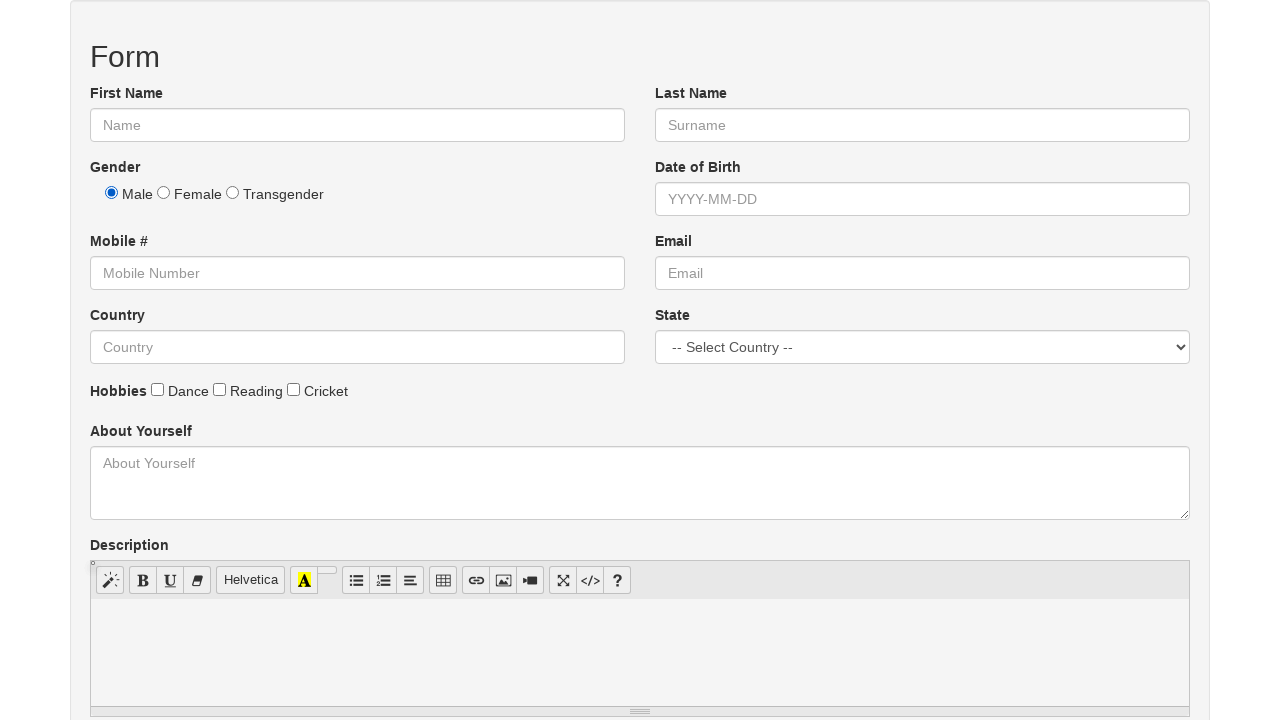

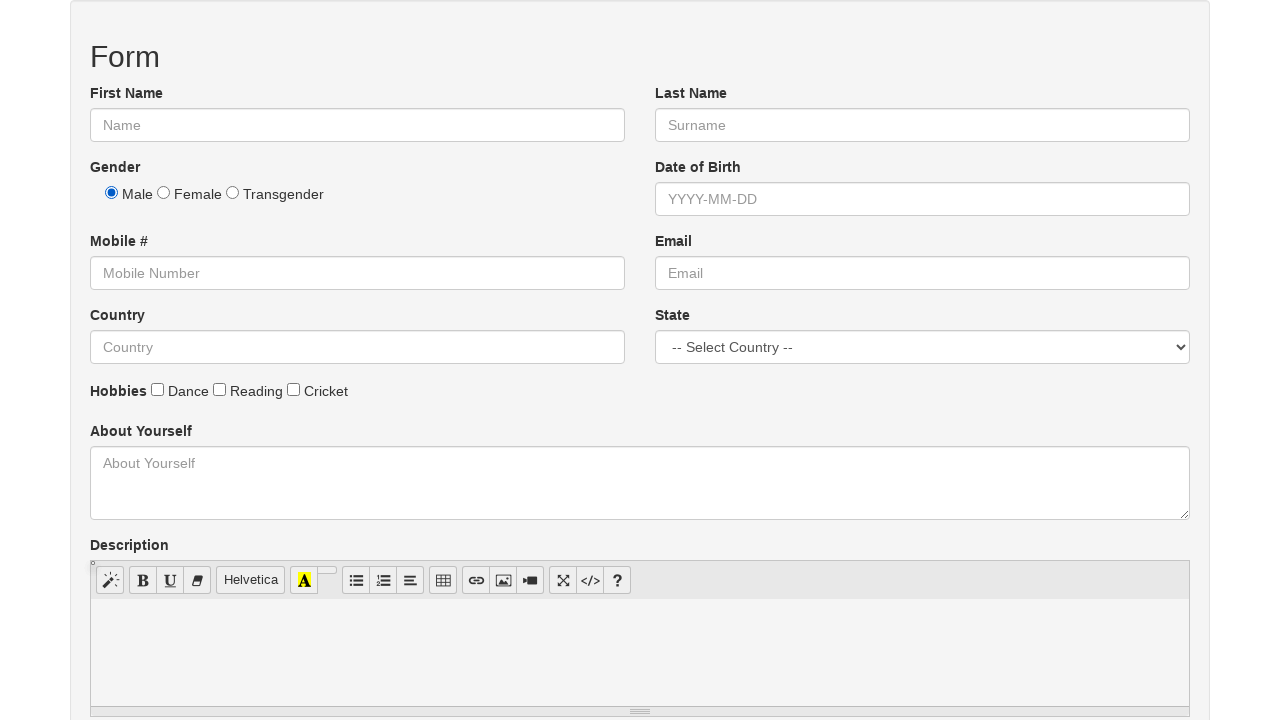